Tests Selenium relative locators by finding labels above and below a name input field, and clicking a checkbox to the left of a label

Starting URL: https://rahulshettyacademy.com/angularpractice/

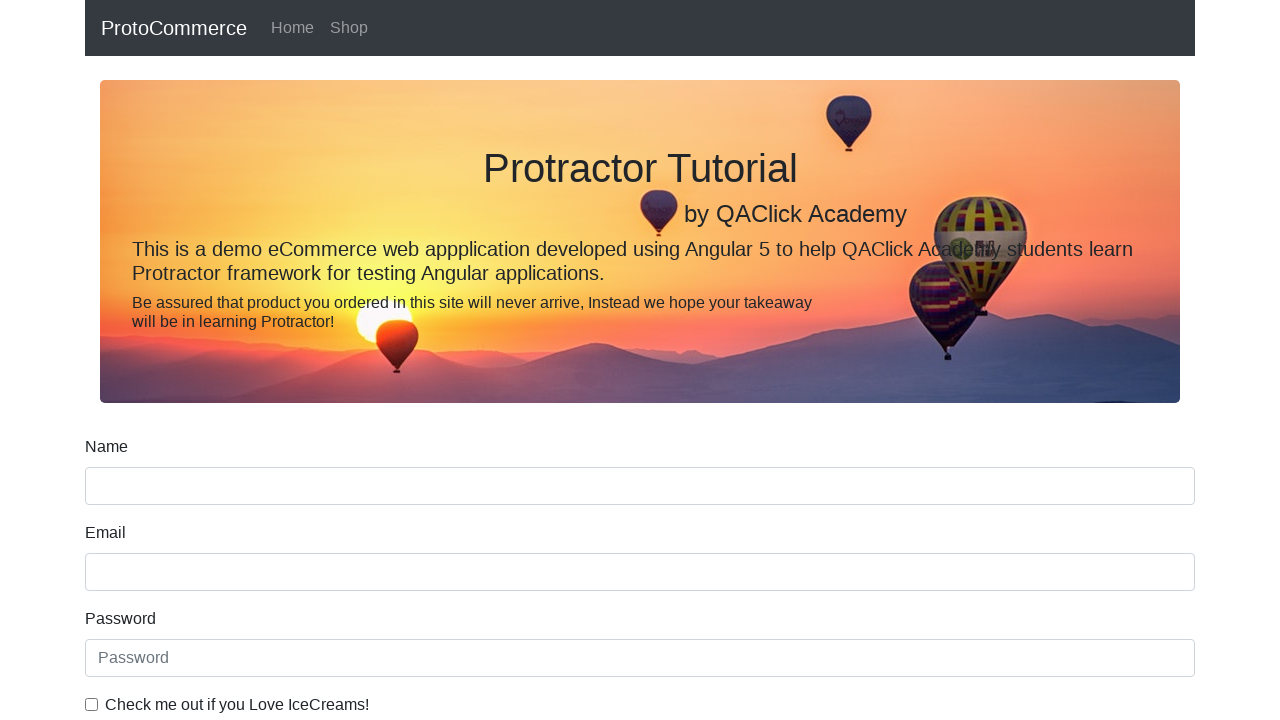

Navigated to https://rahulshettyacademy.com/angularpractice/
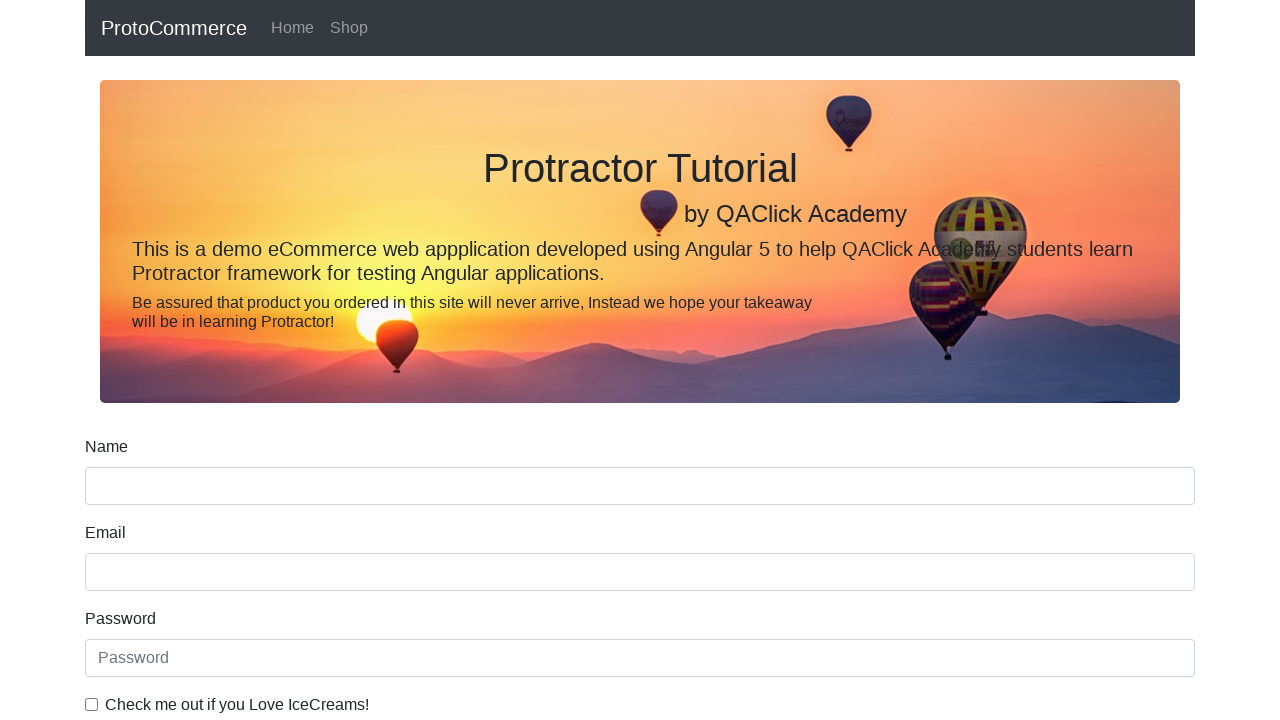

Located name input field
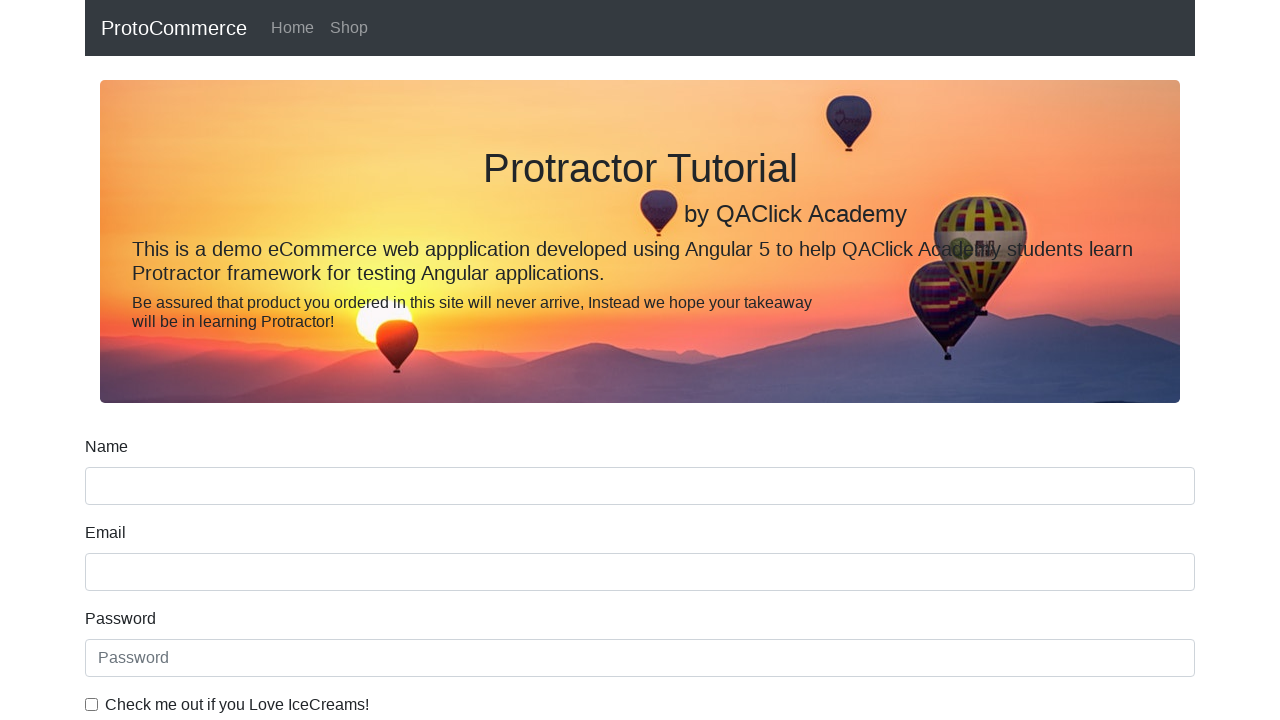

Retrieved label text above name field: 'Name'
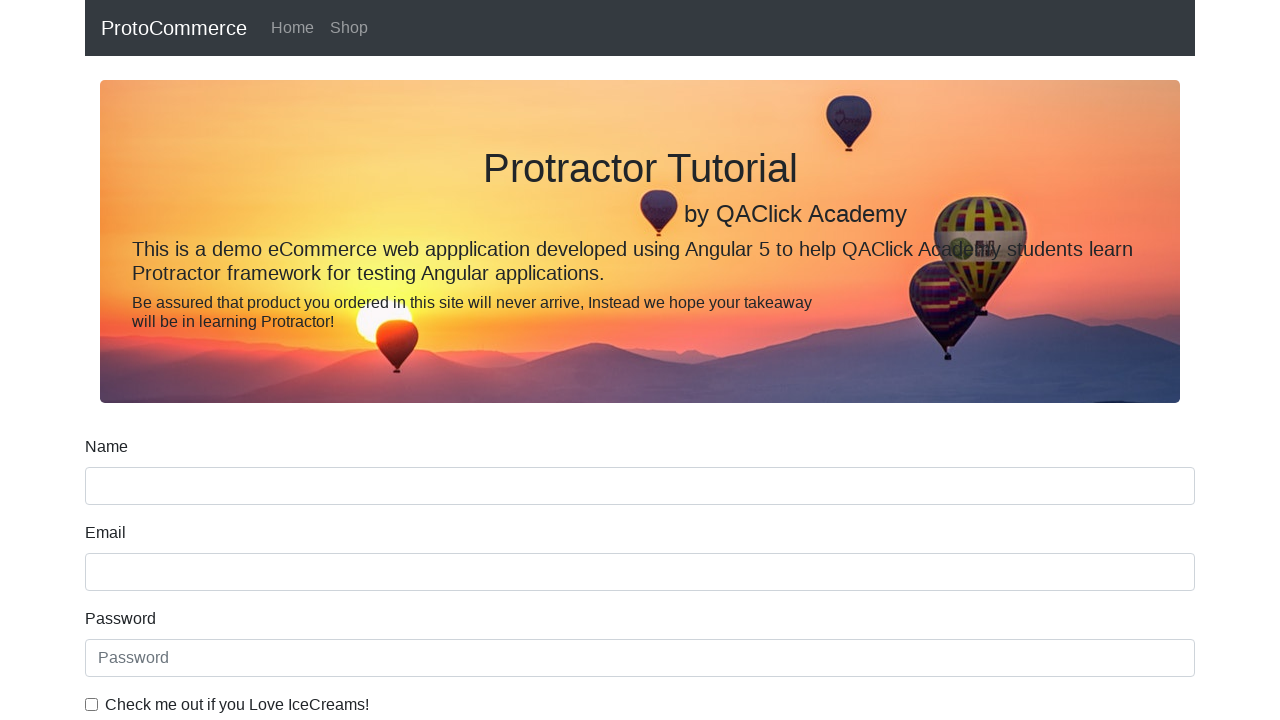

Retrieved label text below name field: 'Email'
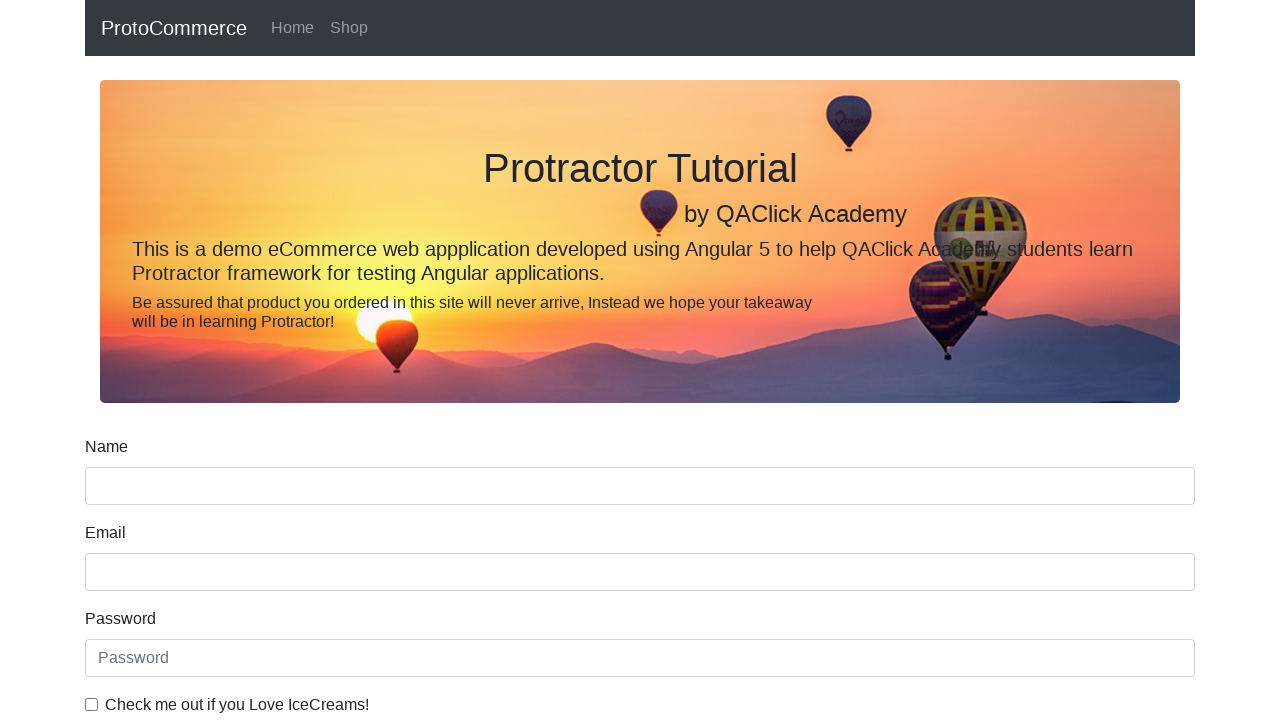

Located form check label: 'Check me out if you Love IceCreams!'
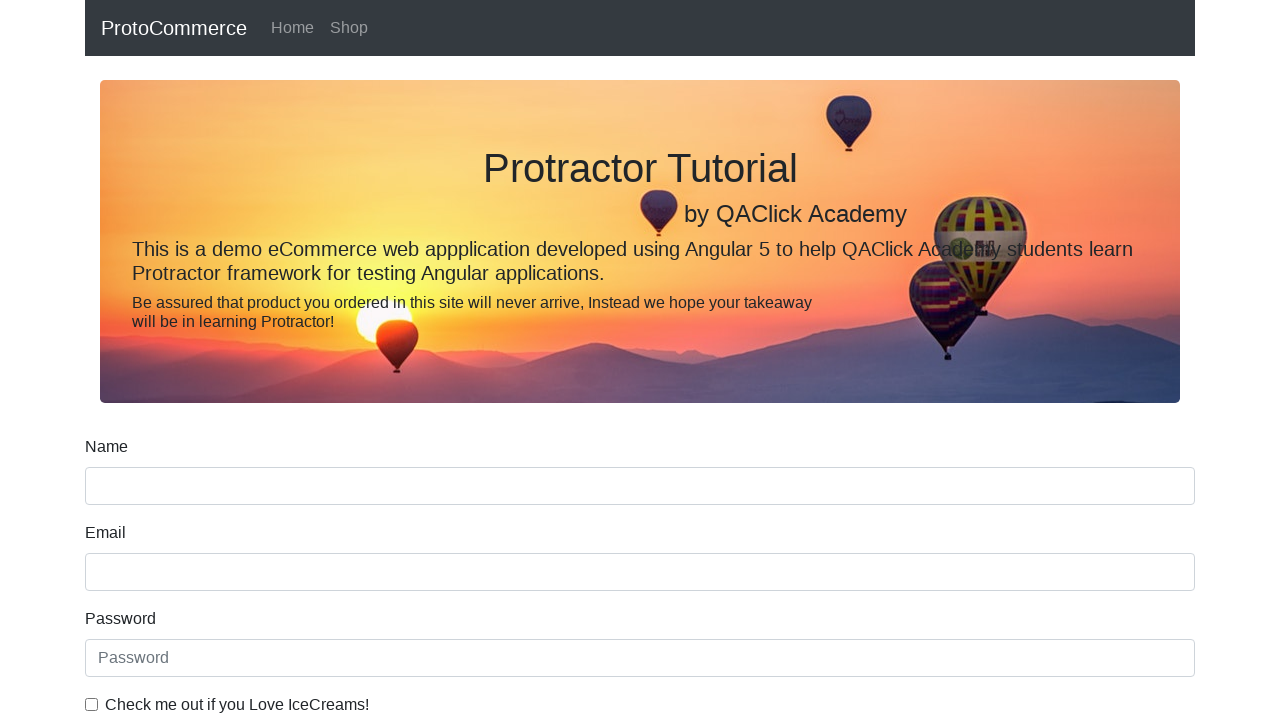

Clicked checkbox to the left of form check label at (92, 704) on xpath=//label[@class='form-check-label']/preceding-sibling::input[@type='checkbo
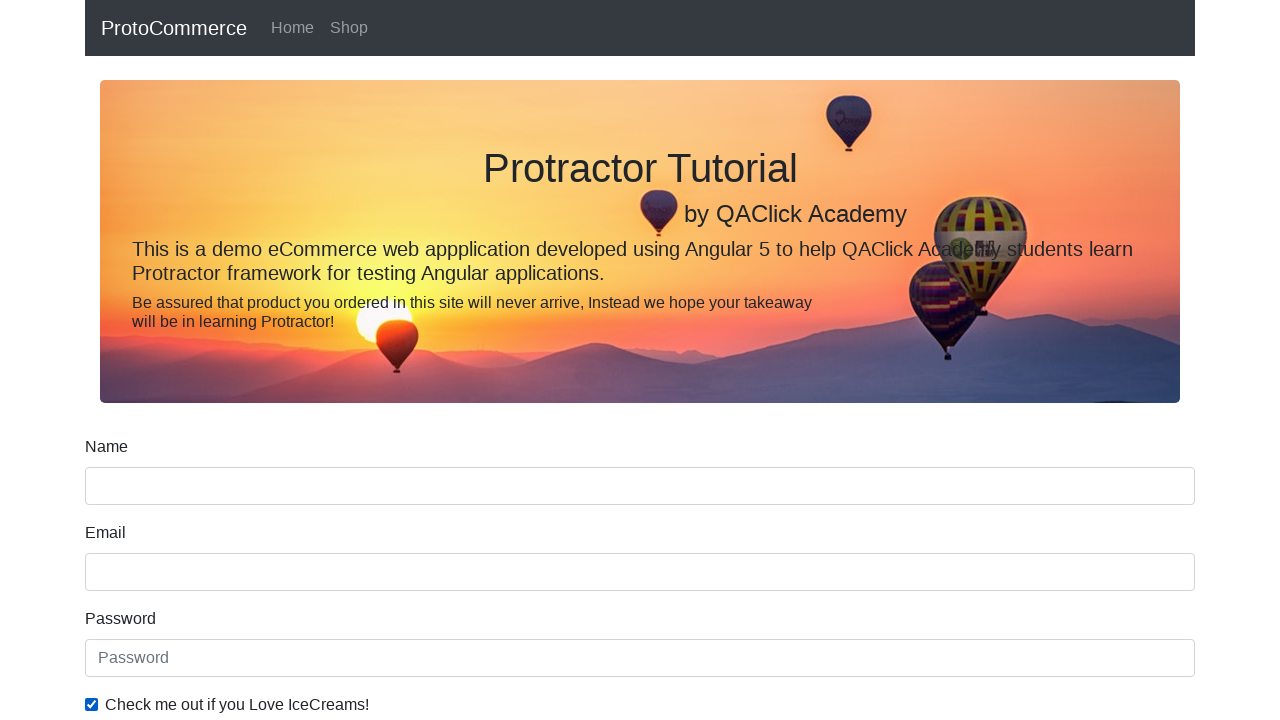

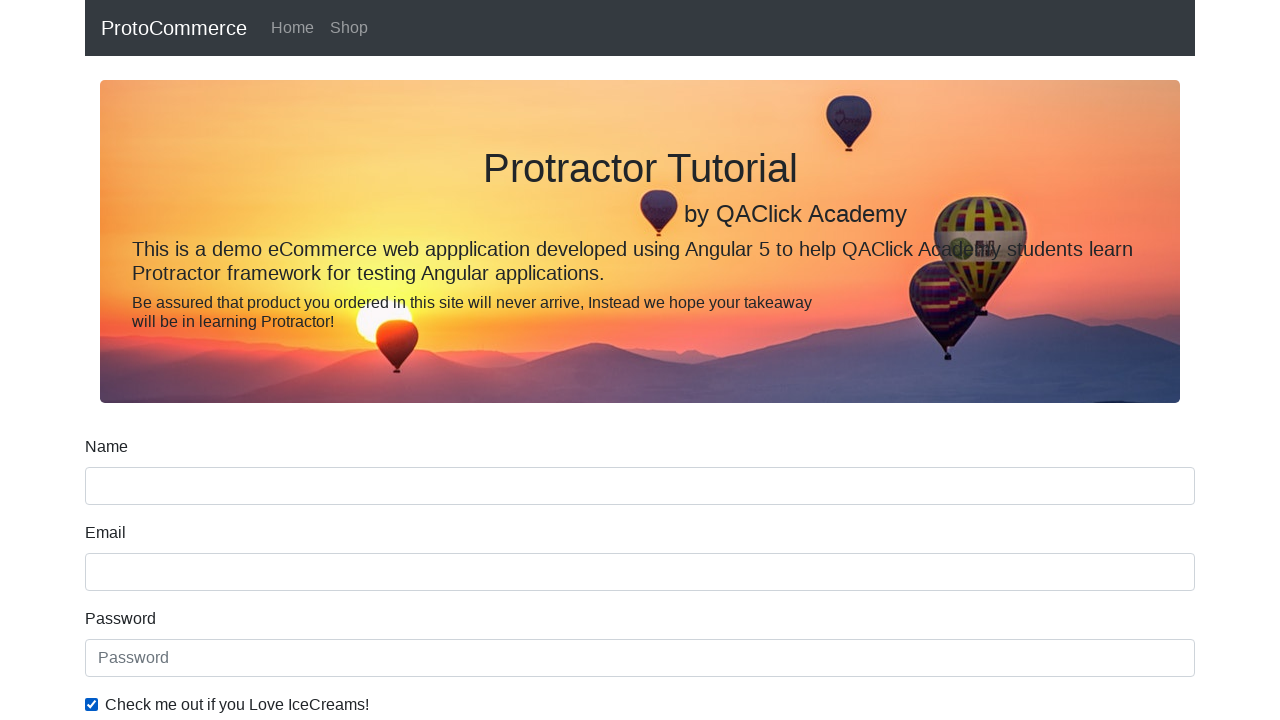